Tests a simple web form by entering text into a text box and clicking the submit button on Selenium's demo web form page.

Starting URL: https://www.selenium.dev/selenium/web/web-form.html

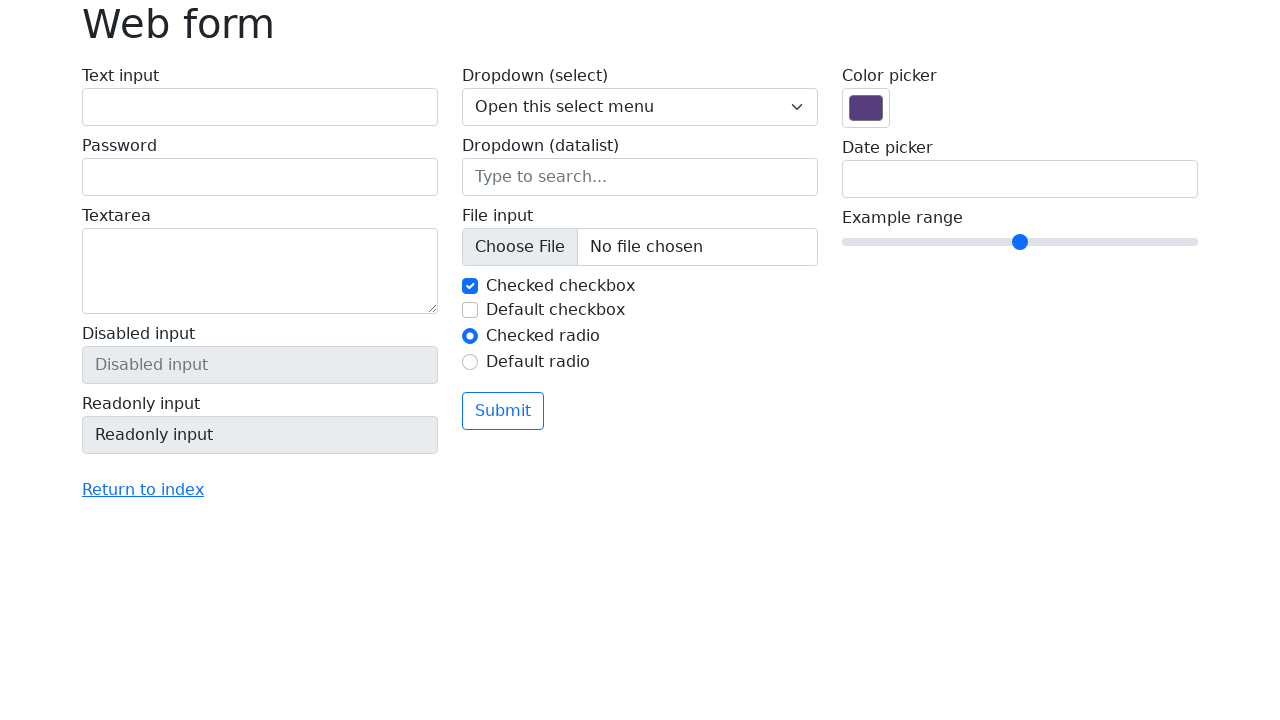

Filled text box with 'Selenium' on input[name='my-text']
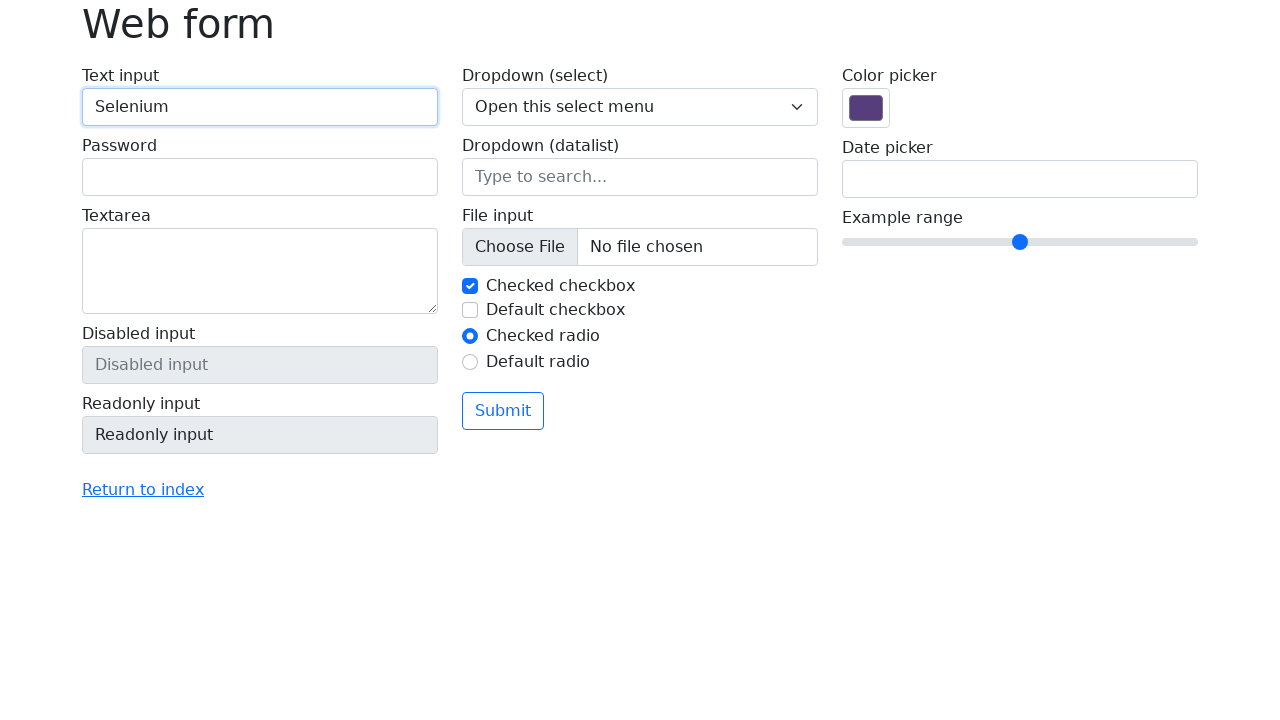

Clicked the submit button at (503, 411) on button
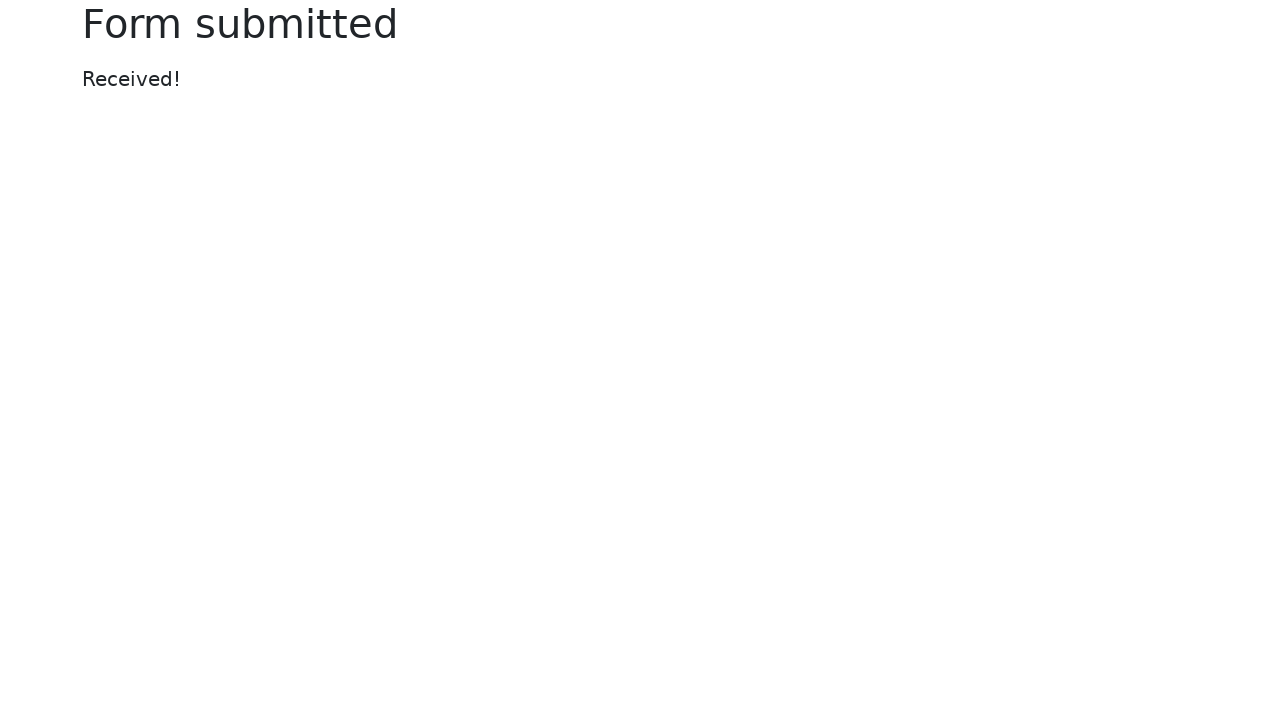

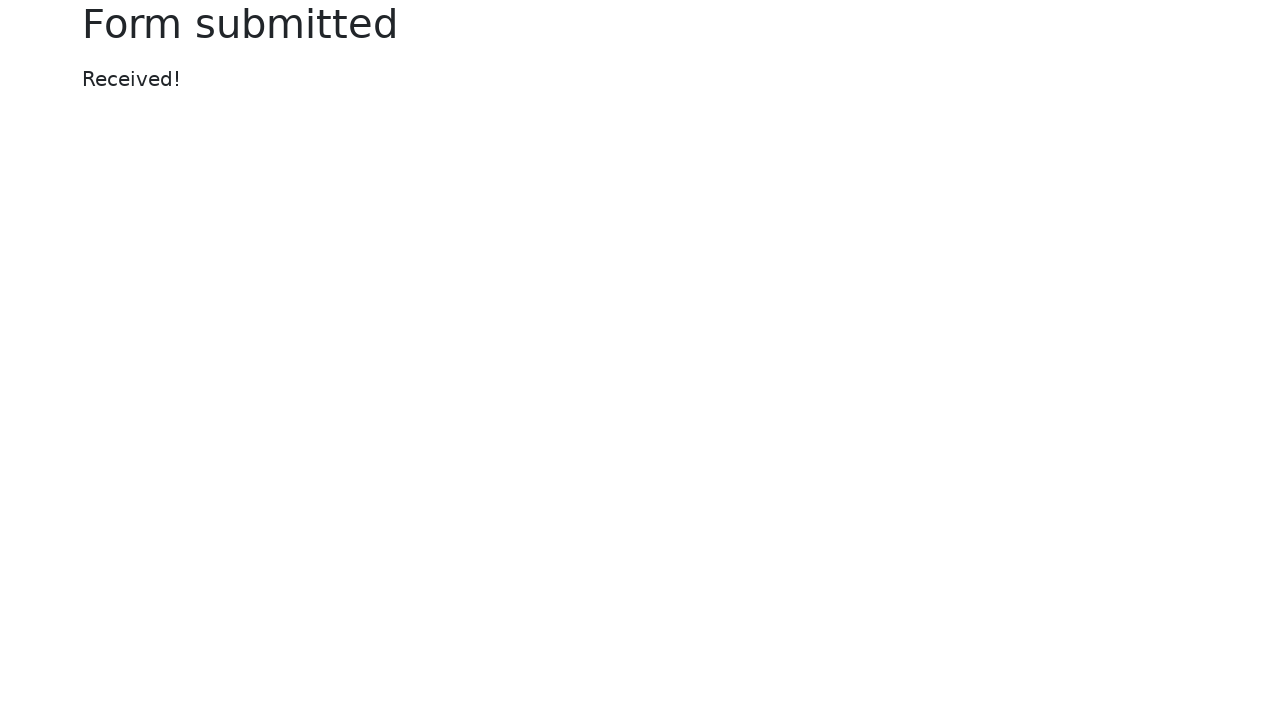